Tests drag and drop functionality by dragging an element from column A to column B and verifying the element was moved successfully

Starting URL: https://the-internet.herokuapp.com/drag_and_drop

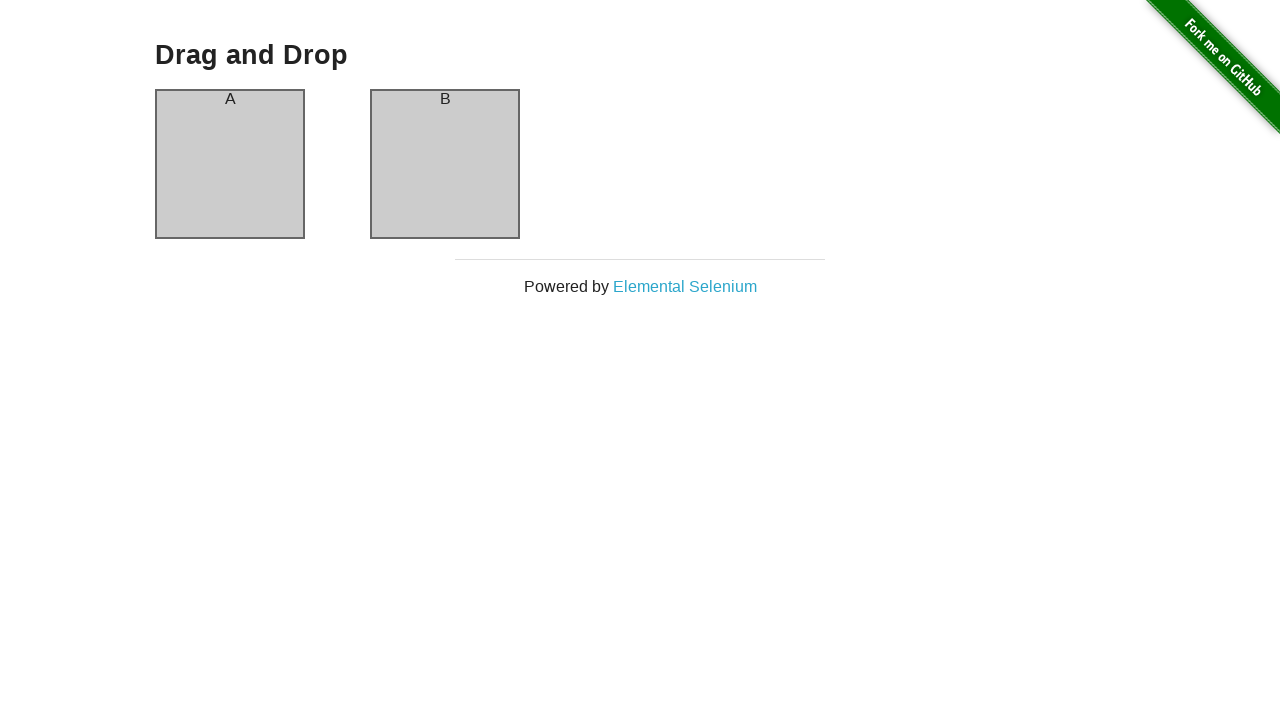

Navigated to drag and drop test page
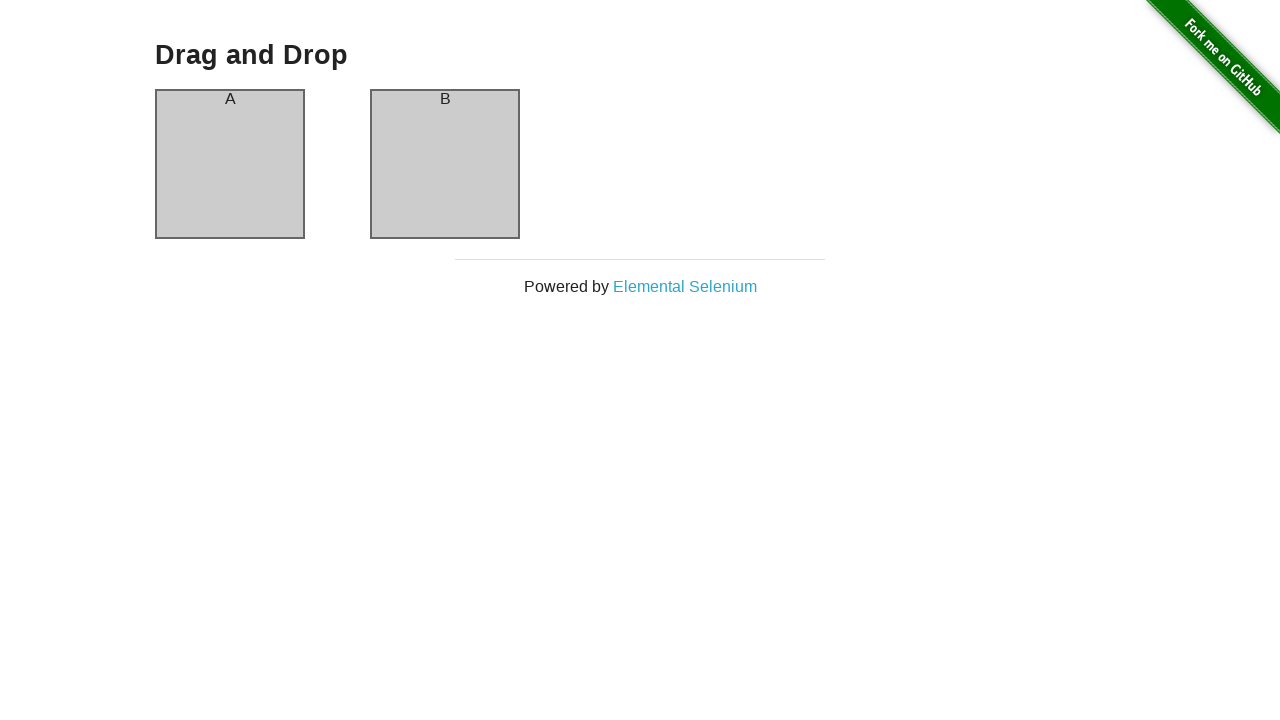

Located source element in column A
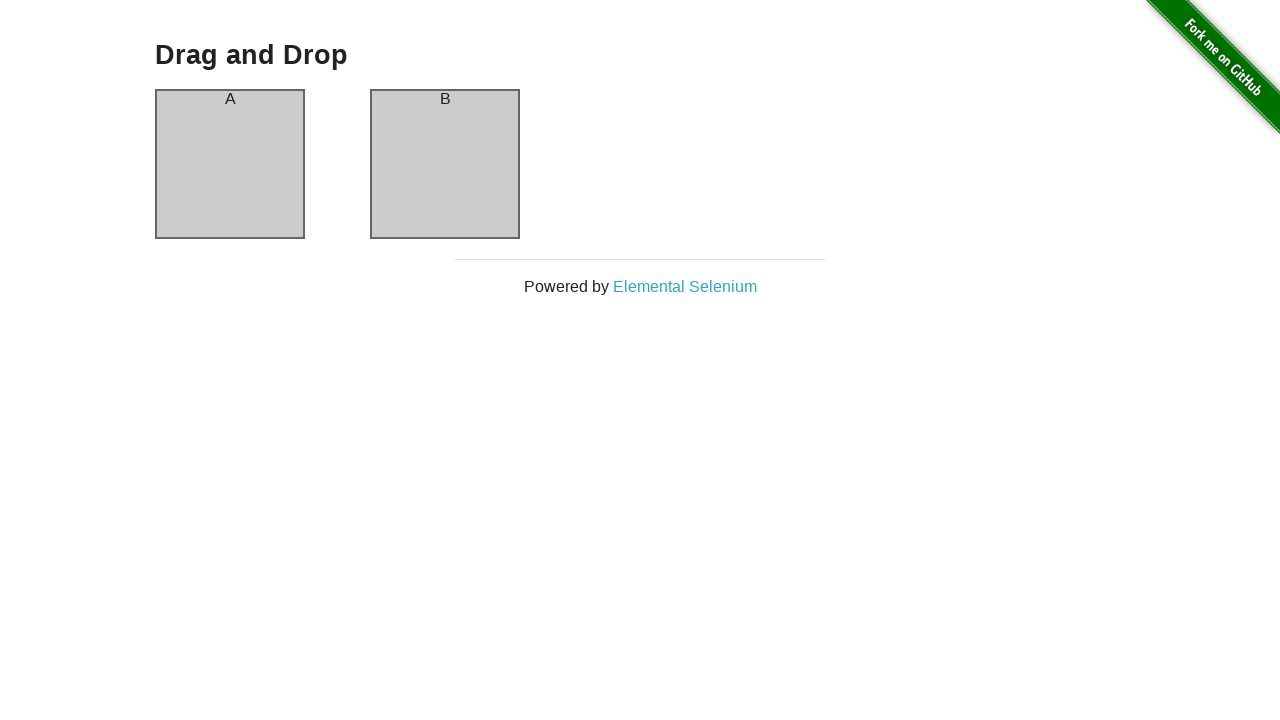

Located destination element in column B
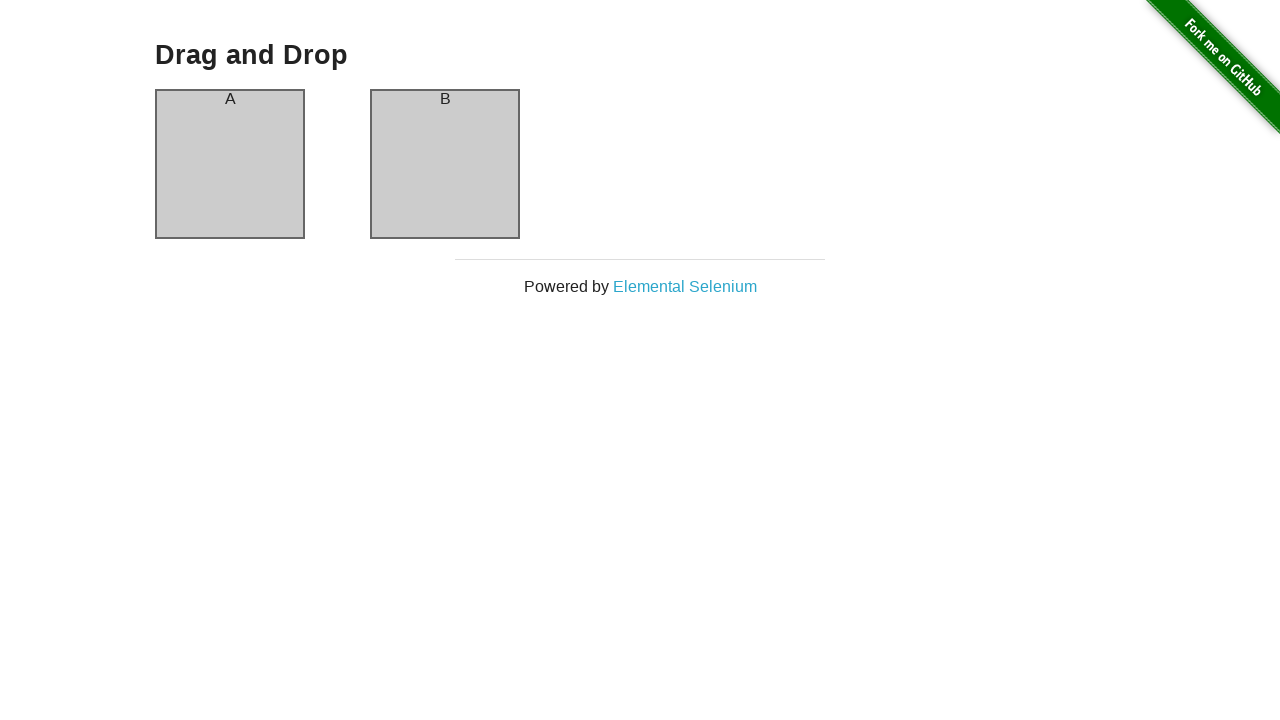

Dragged element from column A to column B at (445, 164)
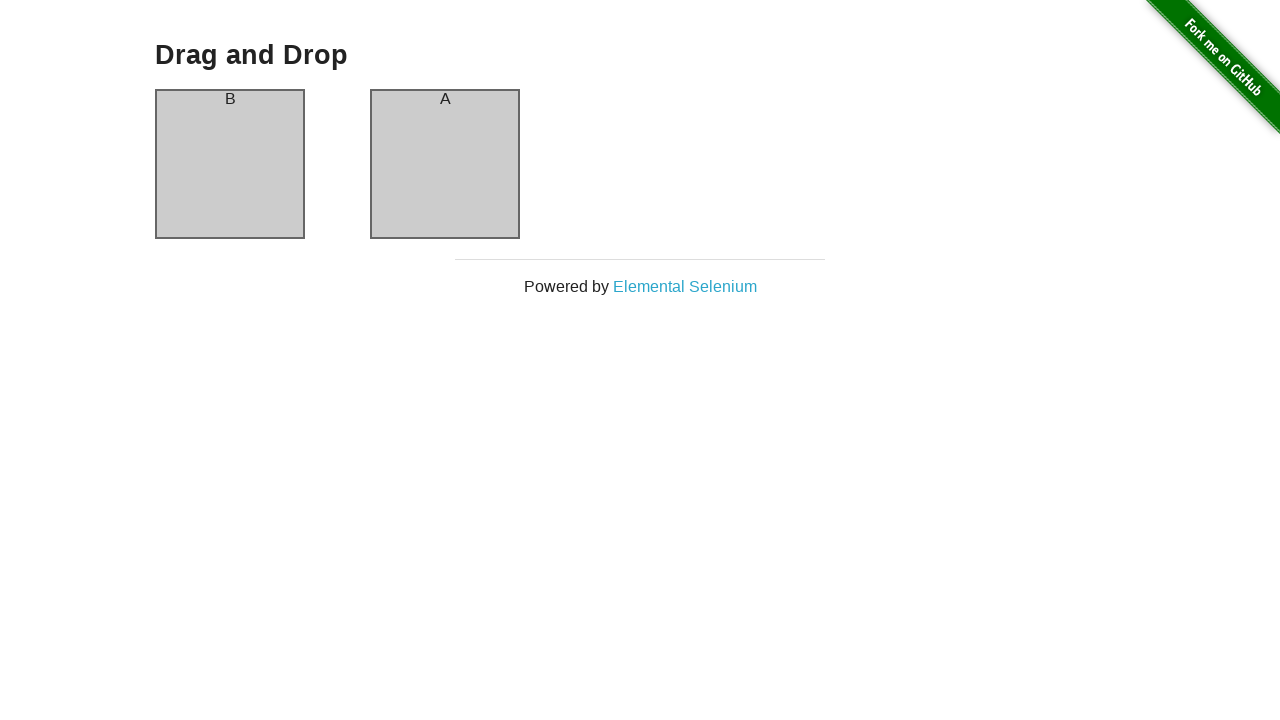

Retrieved text content from column B header
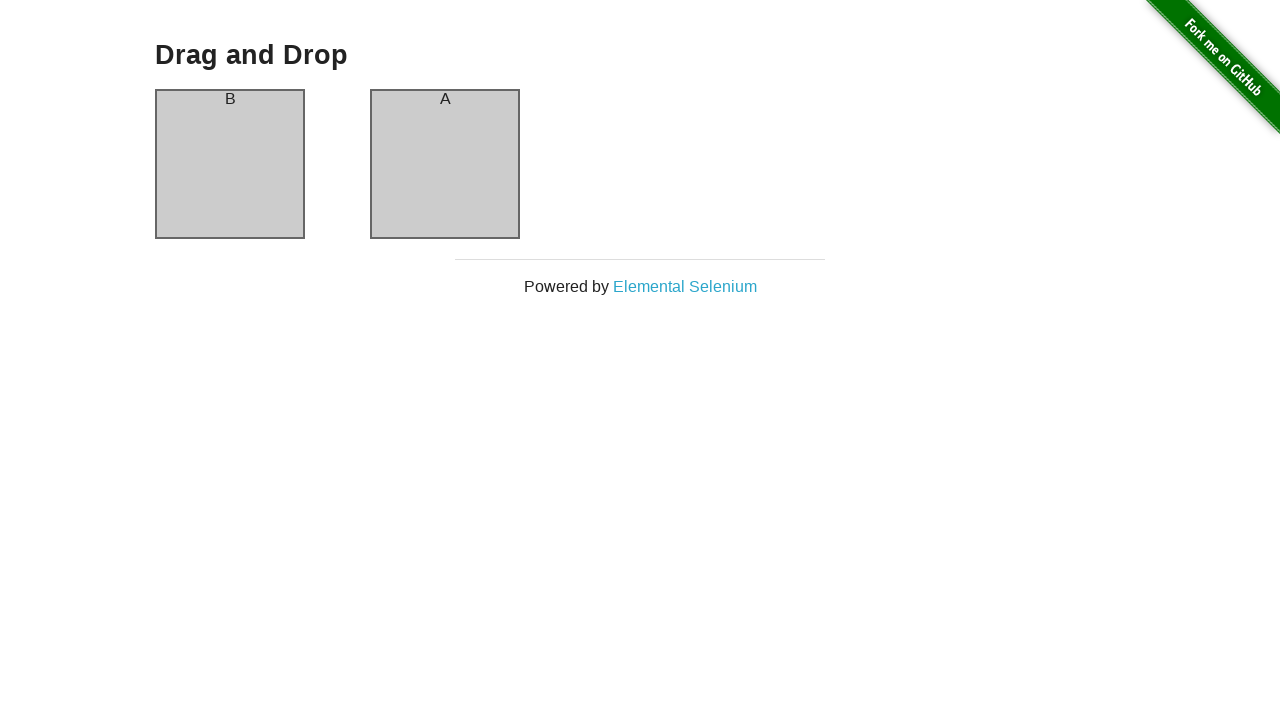

Verified that column B header displays 'A' - drag and drop successful
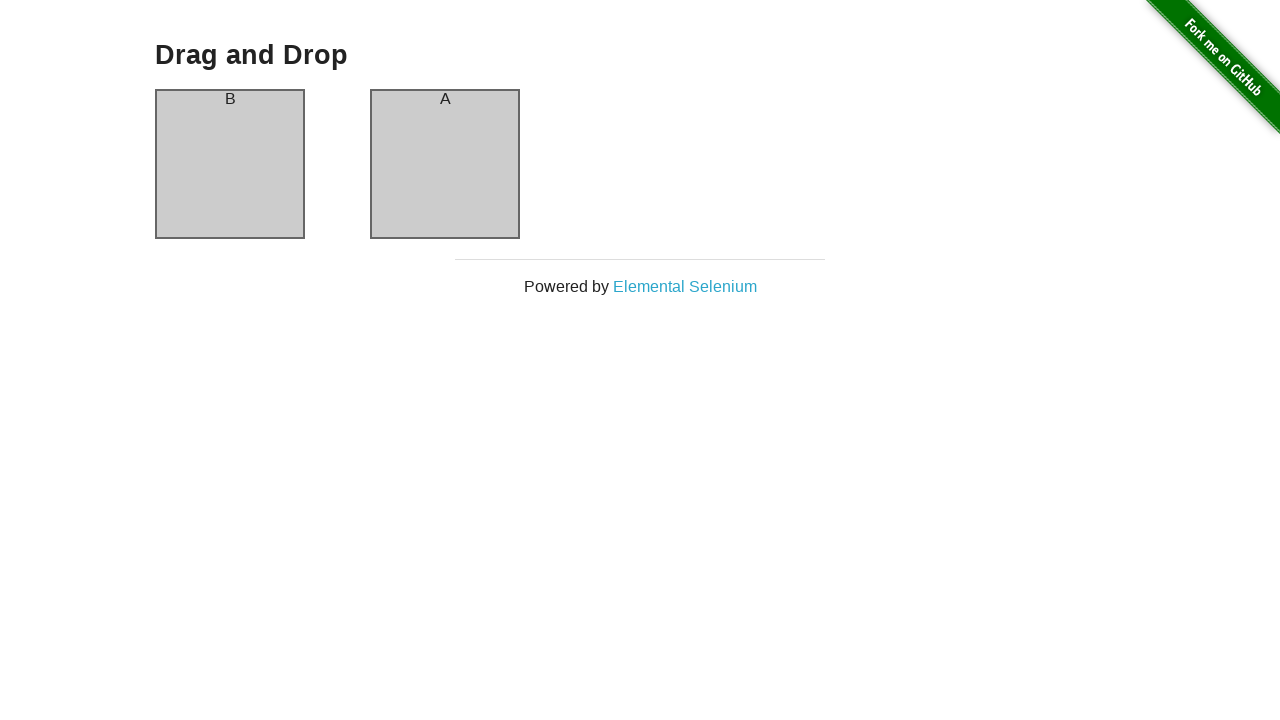

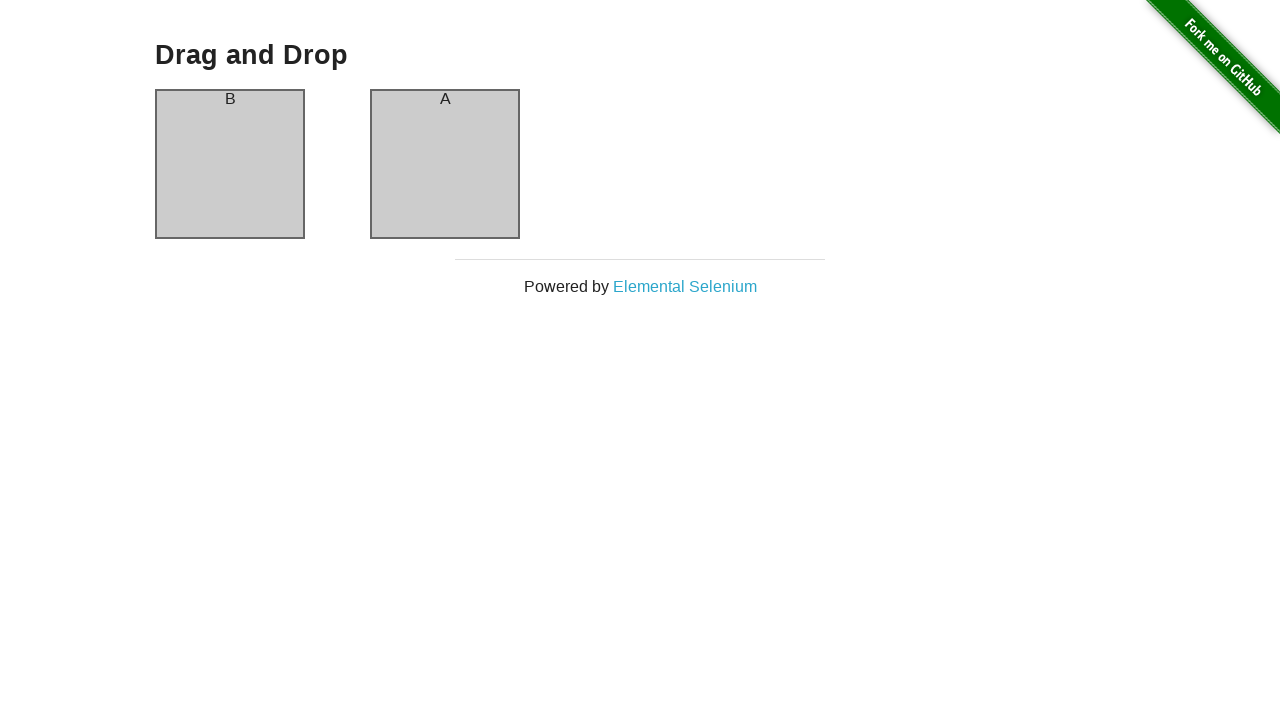